Tests JavaScript alert handling by clicking a button that triggers an alert popup and then accepting the alert

Starting URL: https://demoqa.com/alerts

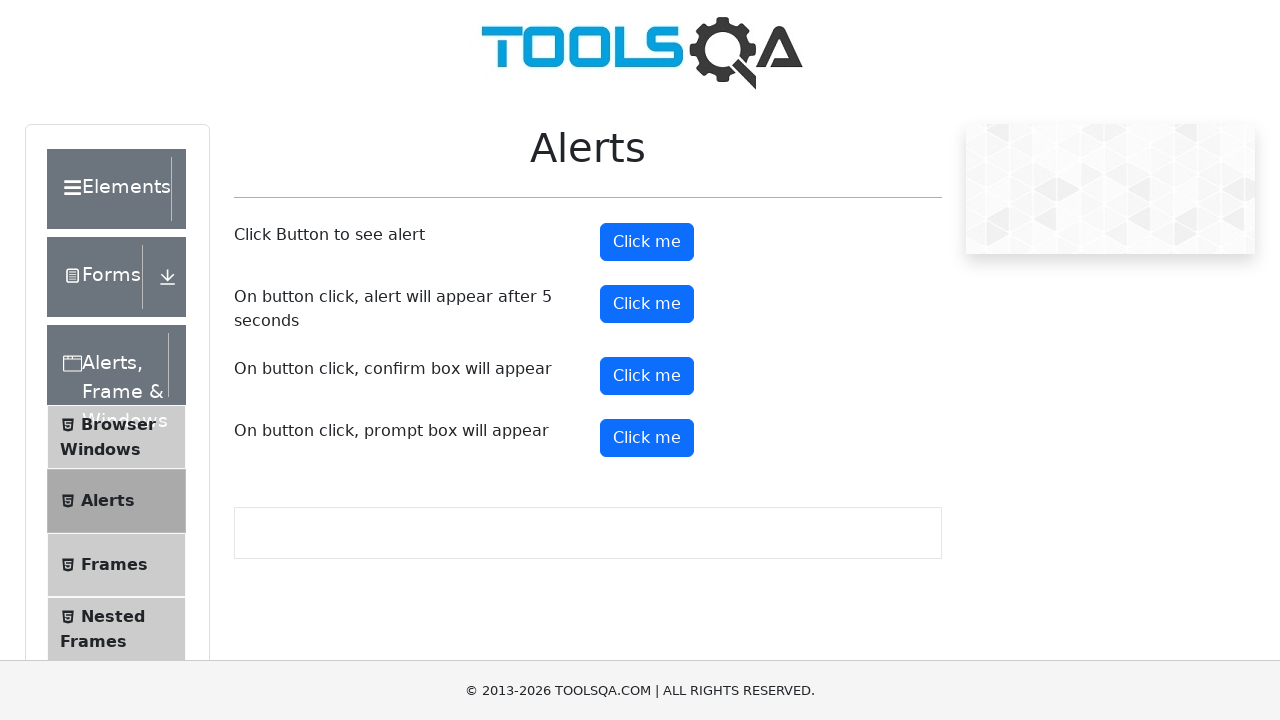

Set up dialog handler to automatically accept alerts
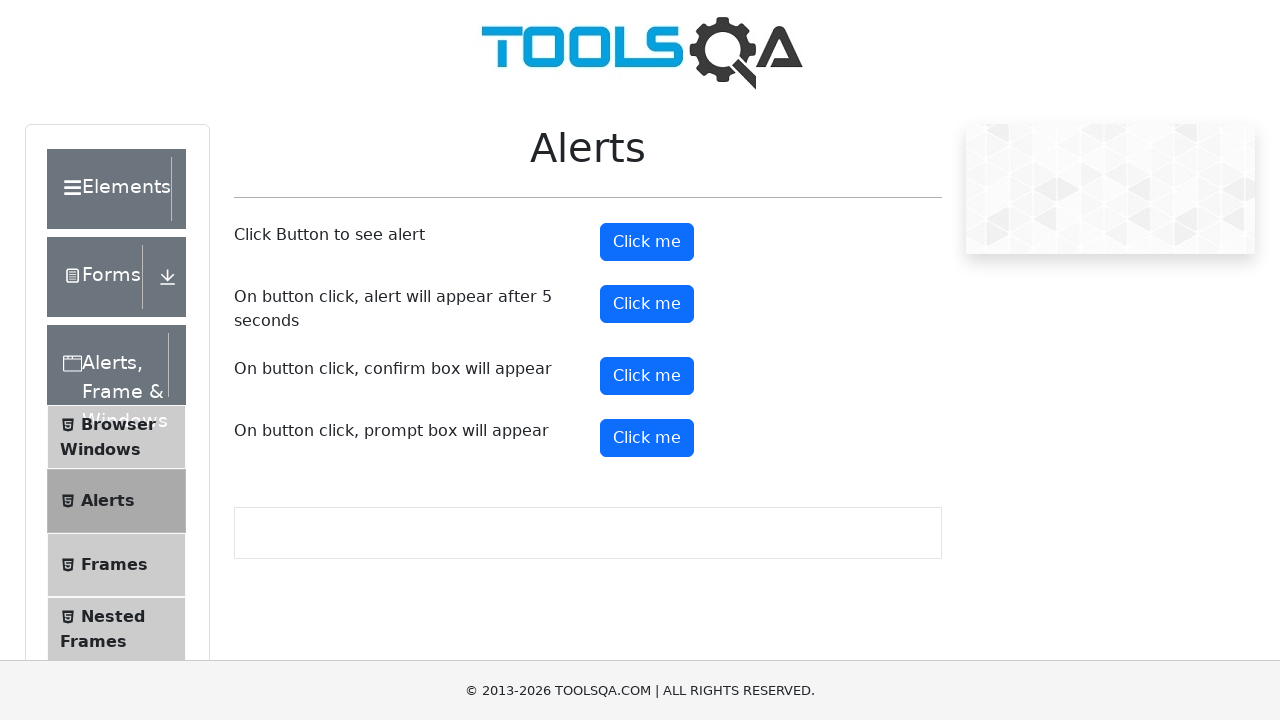

Clicked alert button to trigger JavaScript alert popup at (647, 242) on button#alertButton
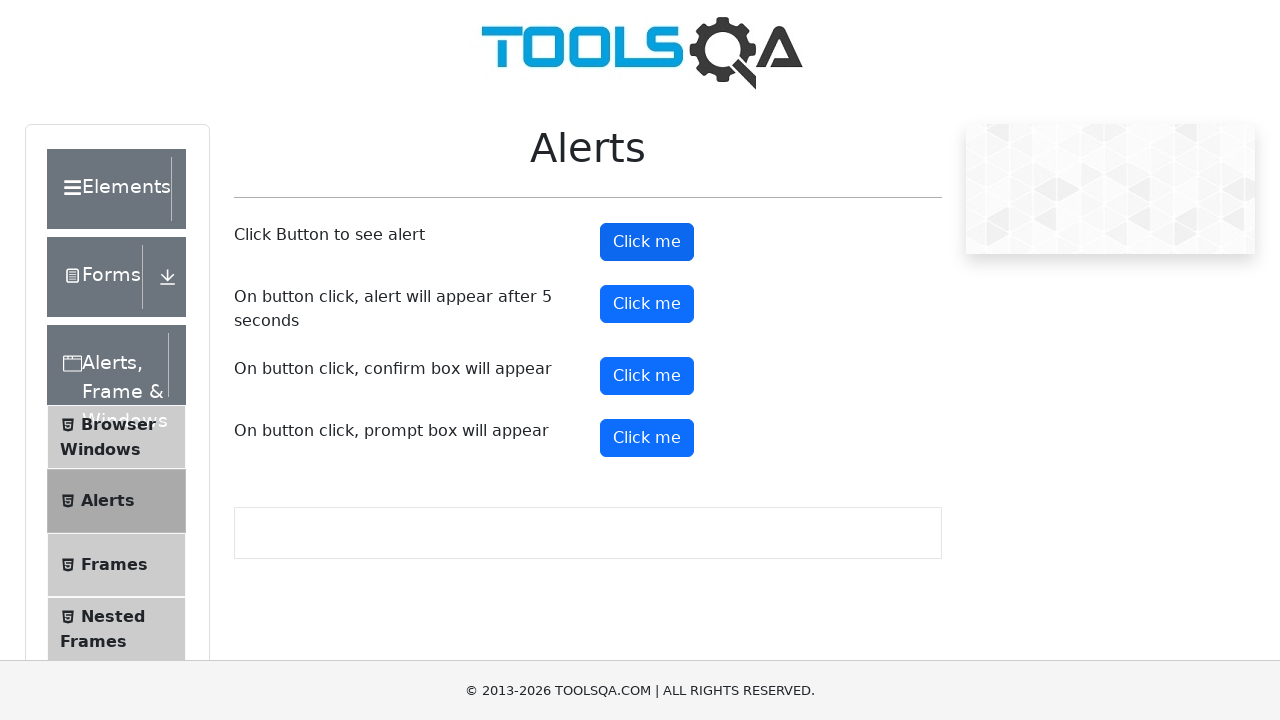

Waited for alert to be processed and handled
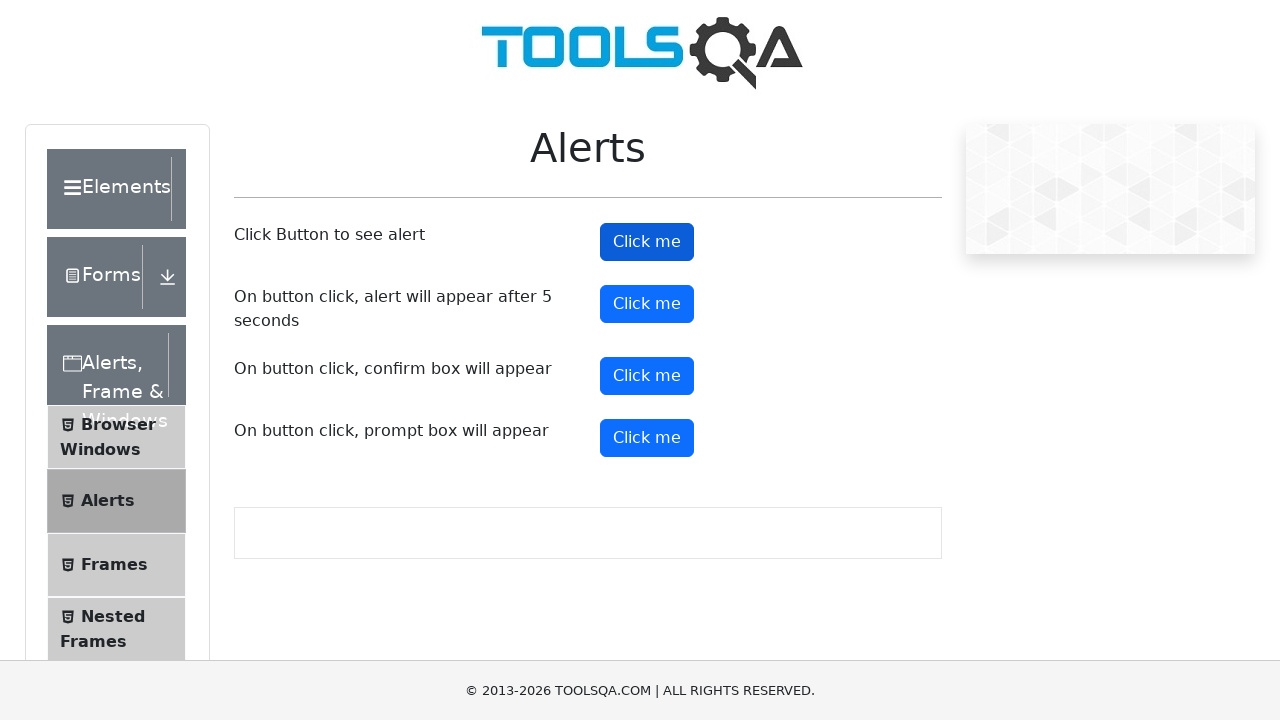

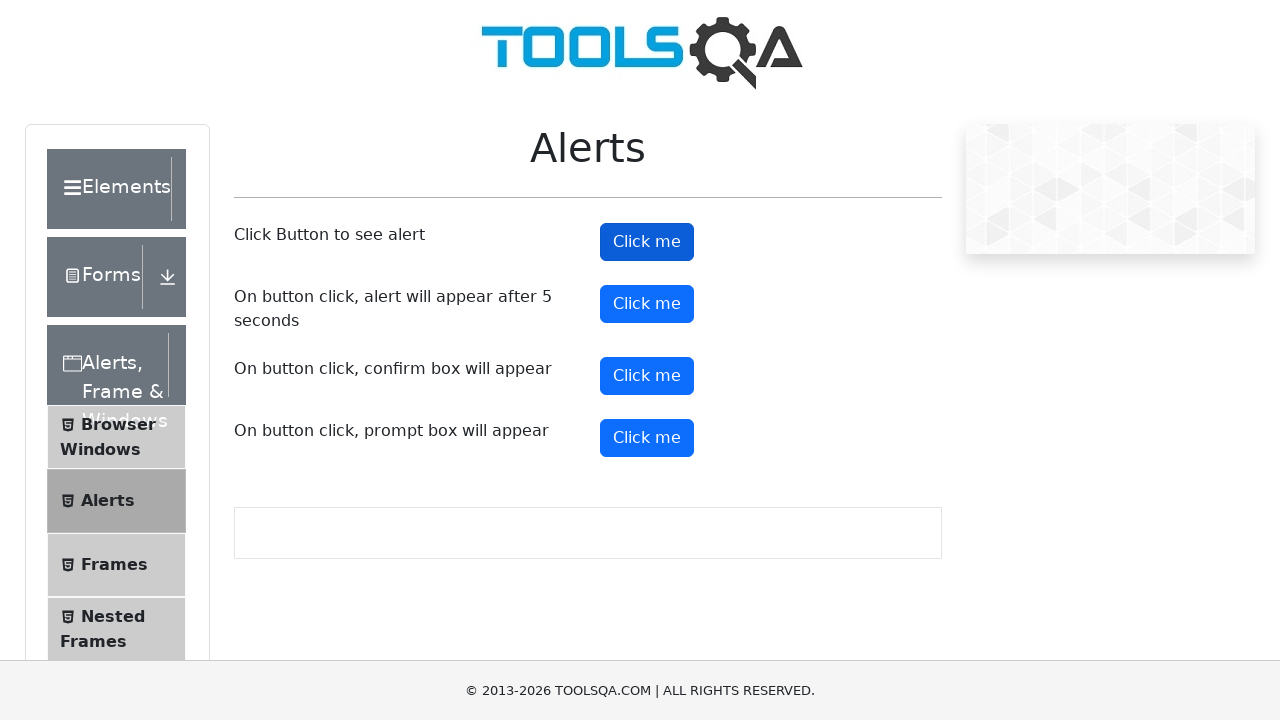